Tests opening a new browser window by navigating to a page, opening a new window, navigating to a different page in that window, and verifying two window handles exist.

Starting URL: https://the-internet.herokuapp.com/windows

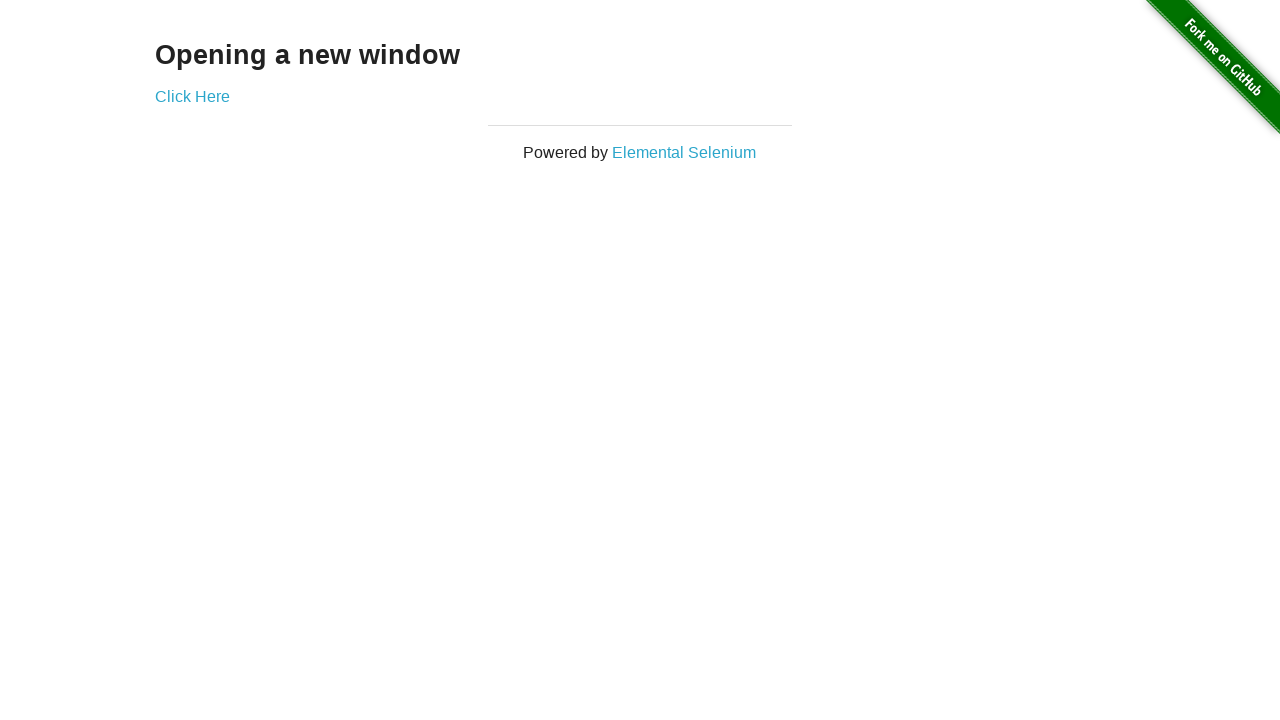

Opened a new browser window
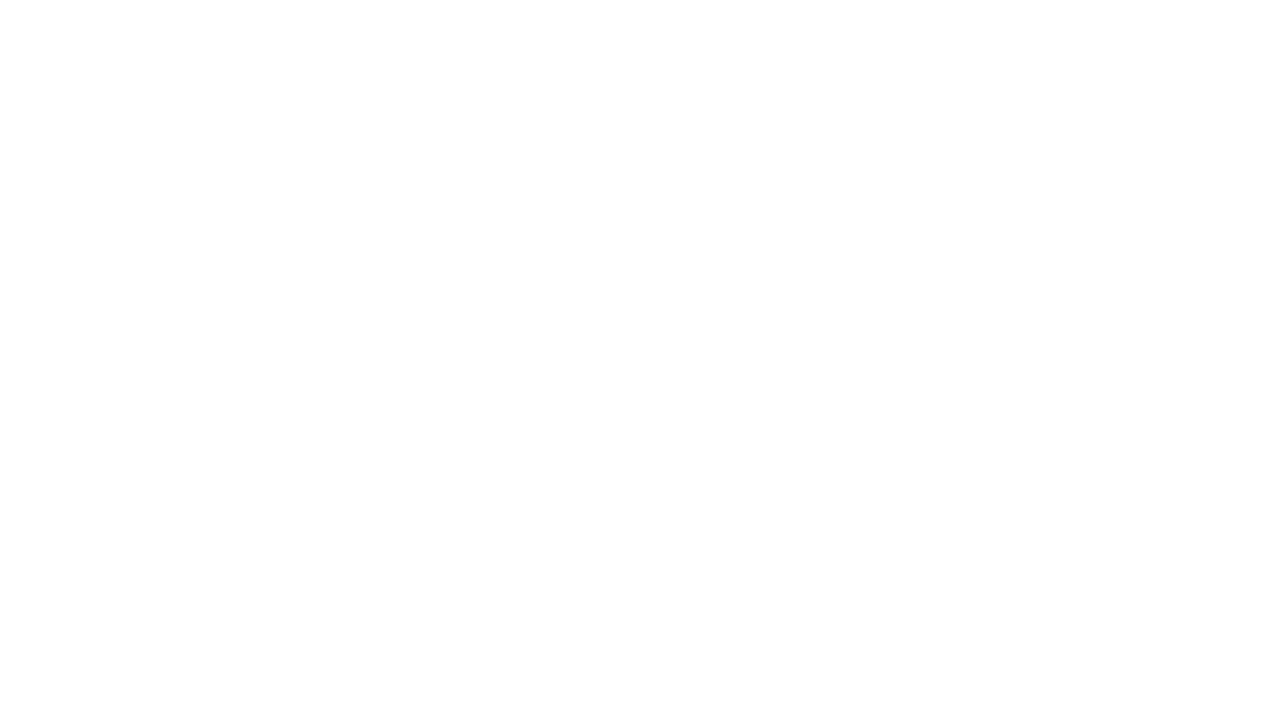

Navigated to typos page in new window
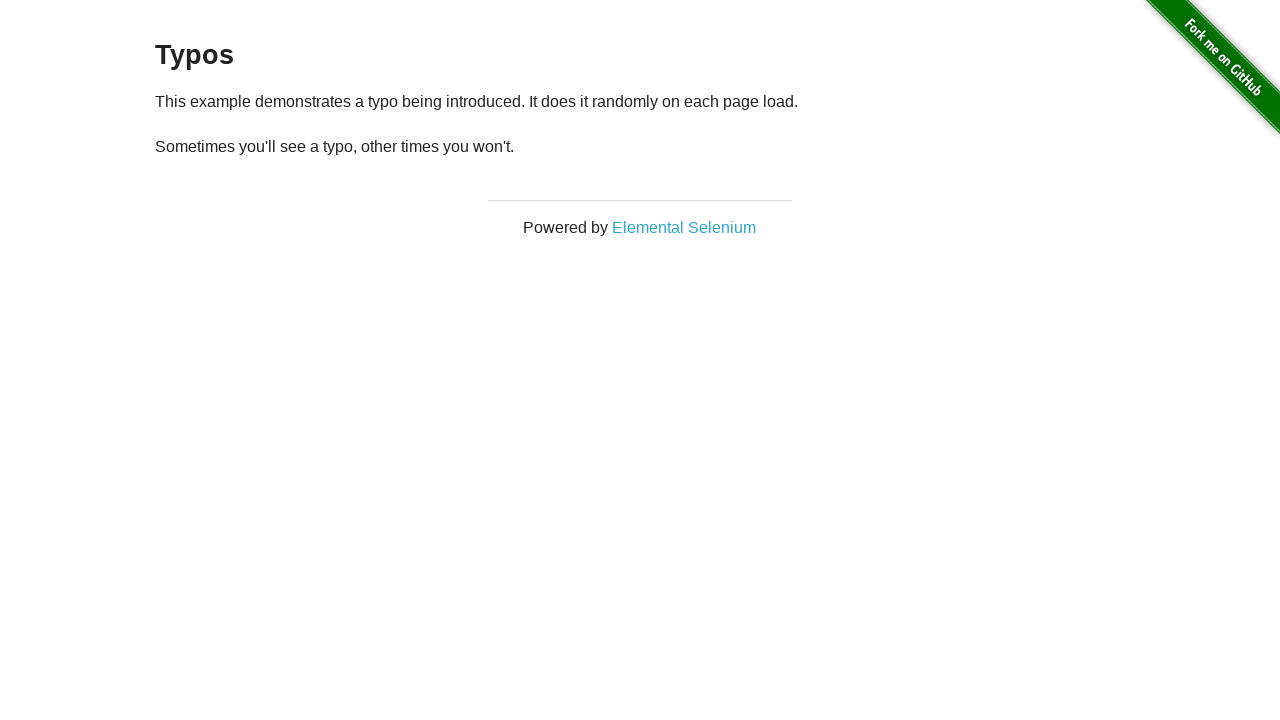

Verified 2 window handles exist
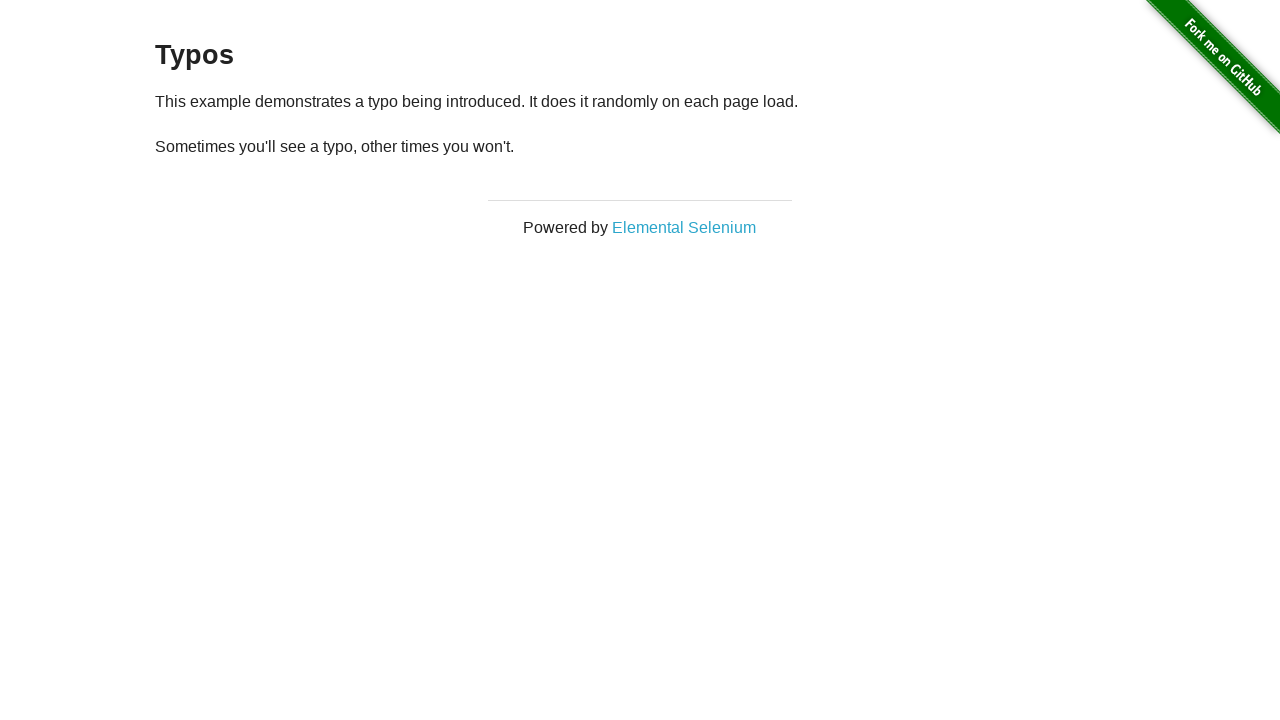

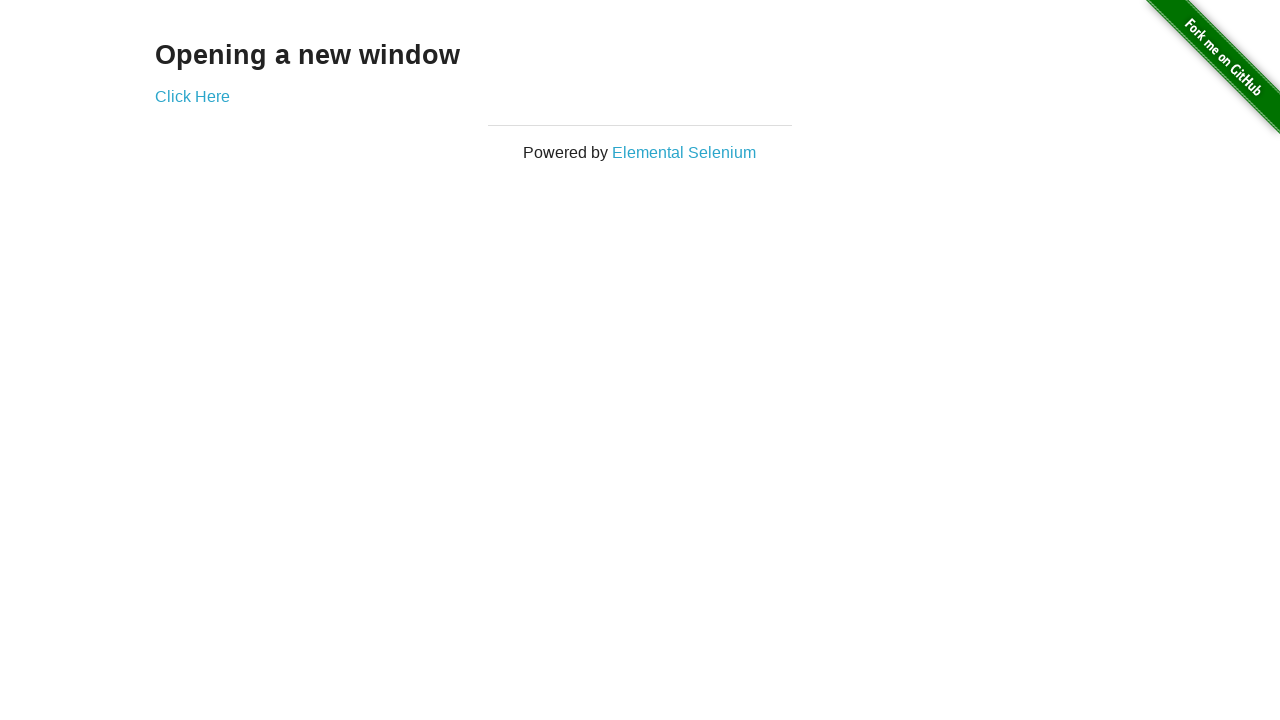